Tests dynamic content loading by navigating to Example 2, clicking the Start button, and waiting for the "Hello World!" text to appear after loading.

Starting URL: https://the-internet.herokuapp.com/dynamic_loading

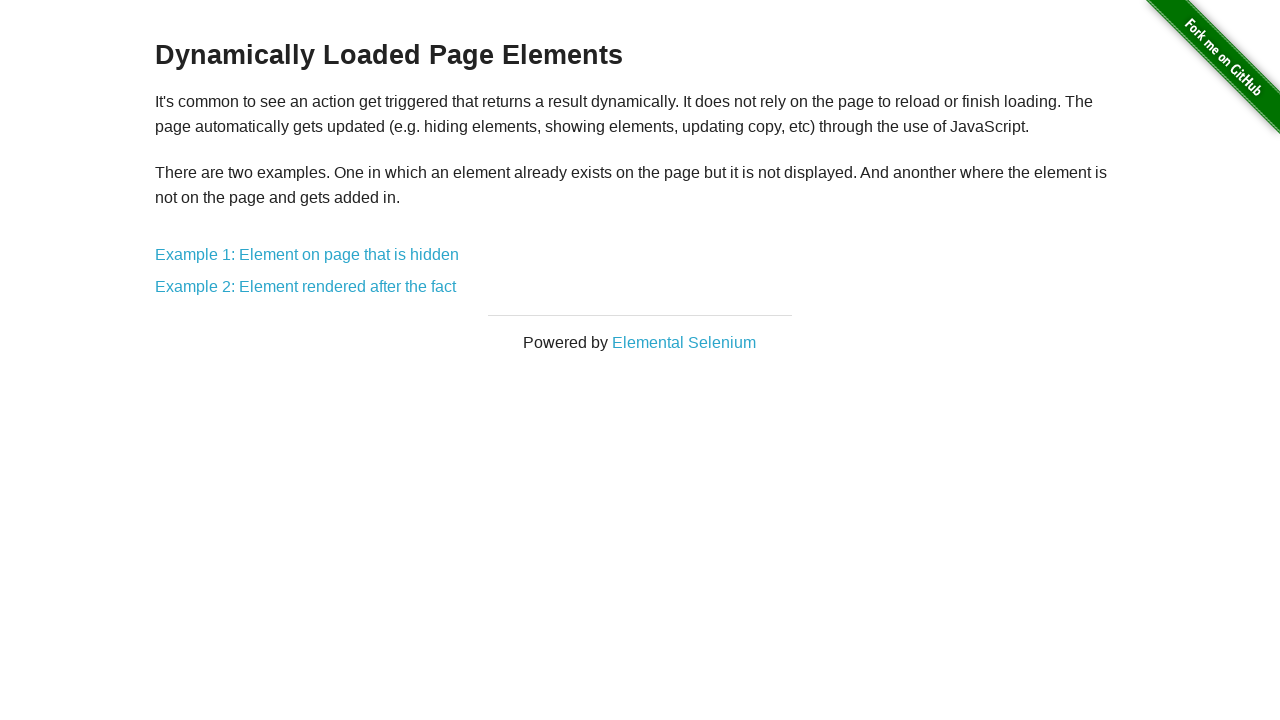

Clicked on Example 2 link to navigate to dynamic loading test at (306, 287) on text=Example 2: Element rendered after the fact
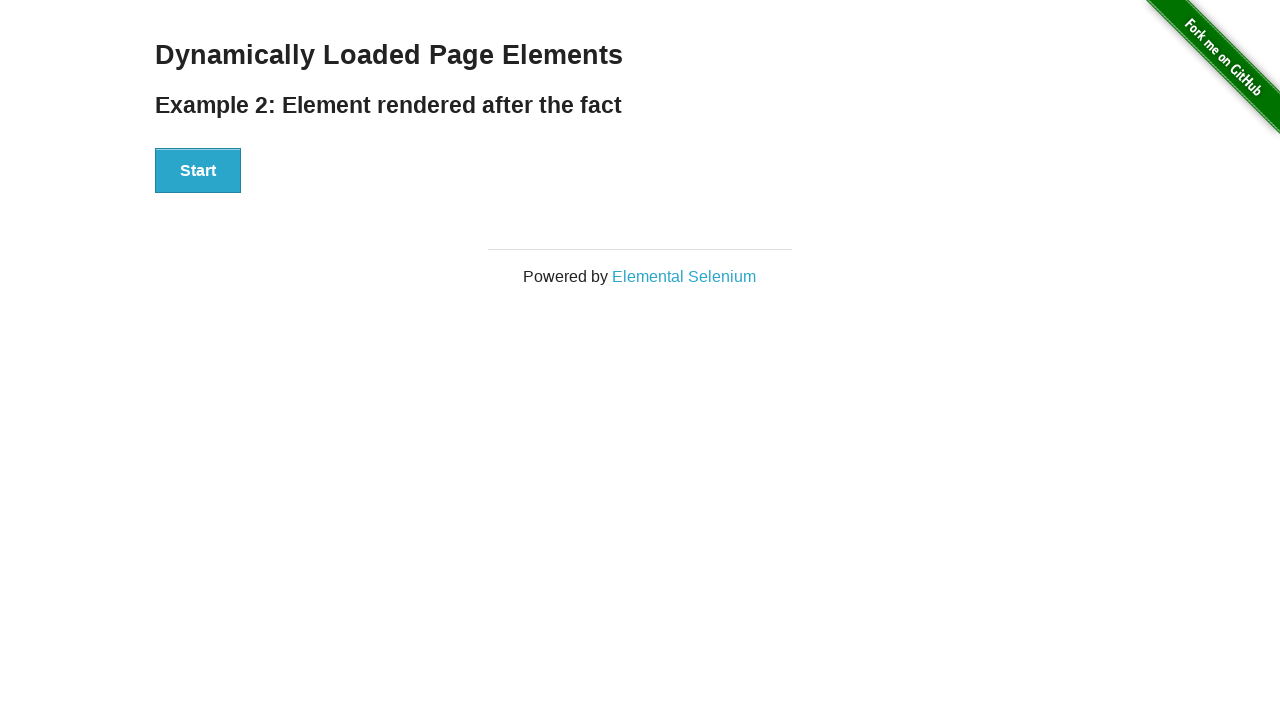

Clicked the Start button to initiate dynamic content loading at (198, 171) on xpath=//button[text()='Start']
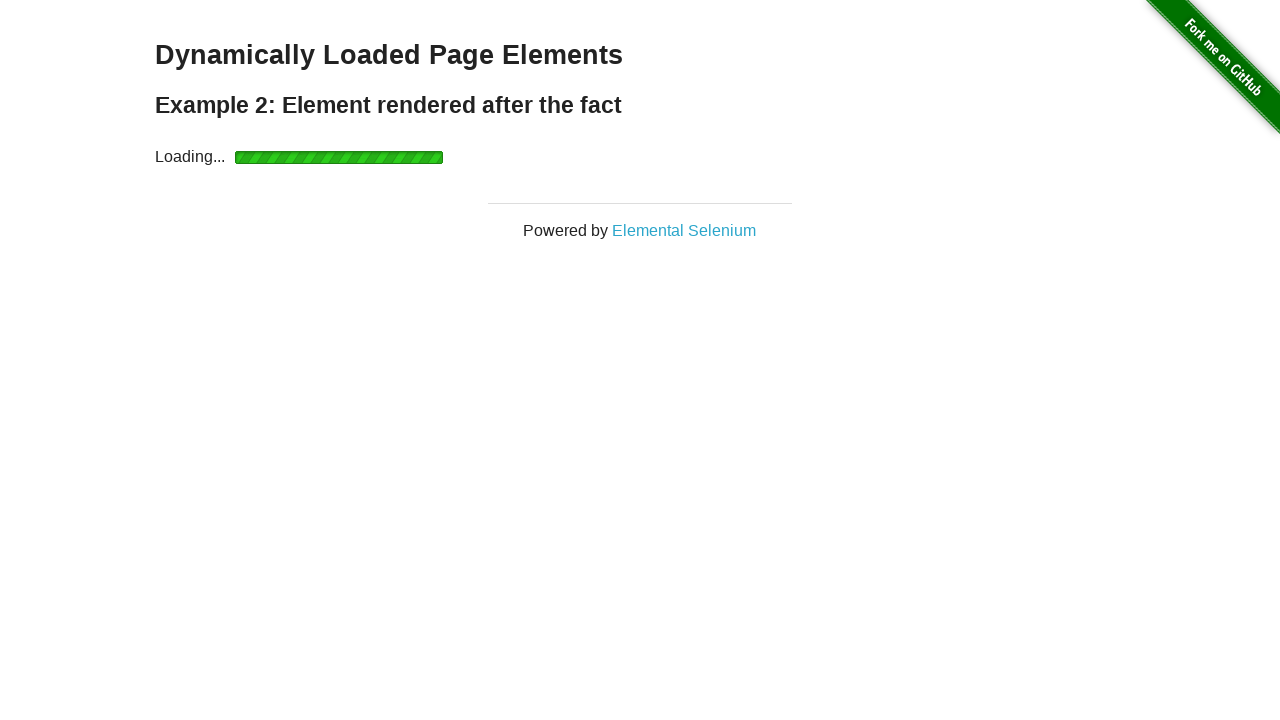

Waited for 'Hello World!' text to appear after loading
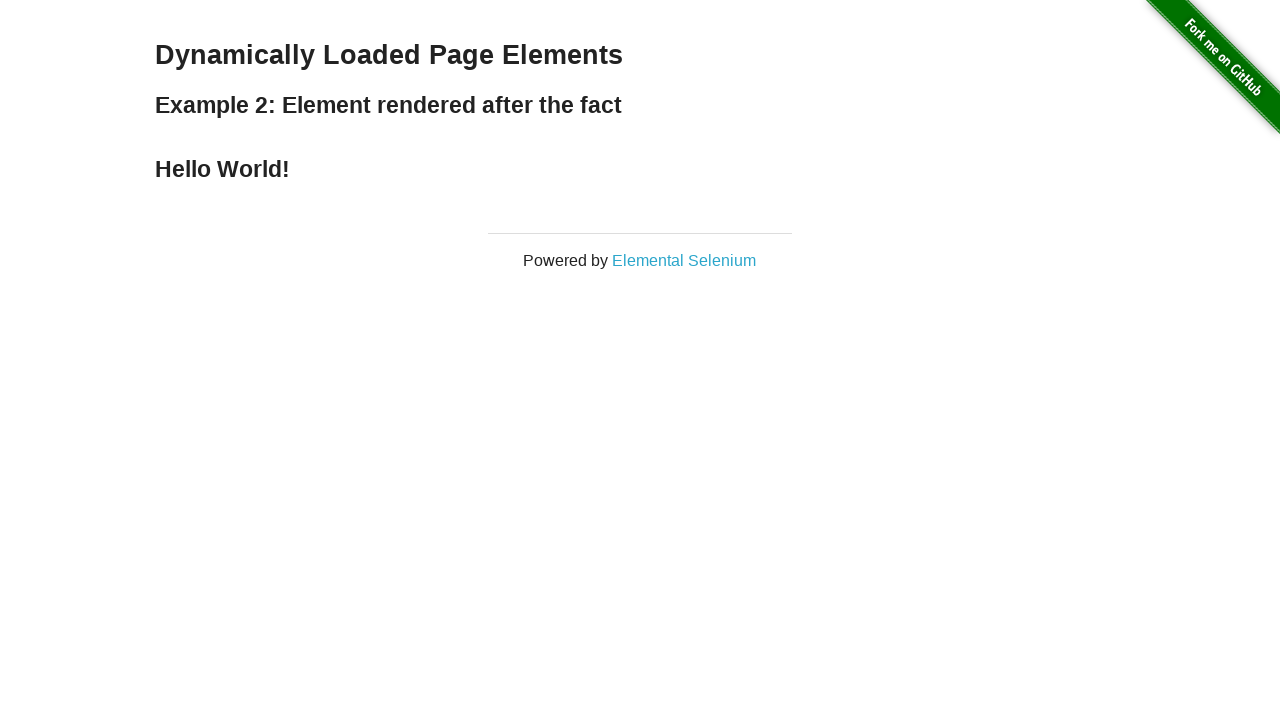

Verified that 'Hello World!' text is displayed correctly
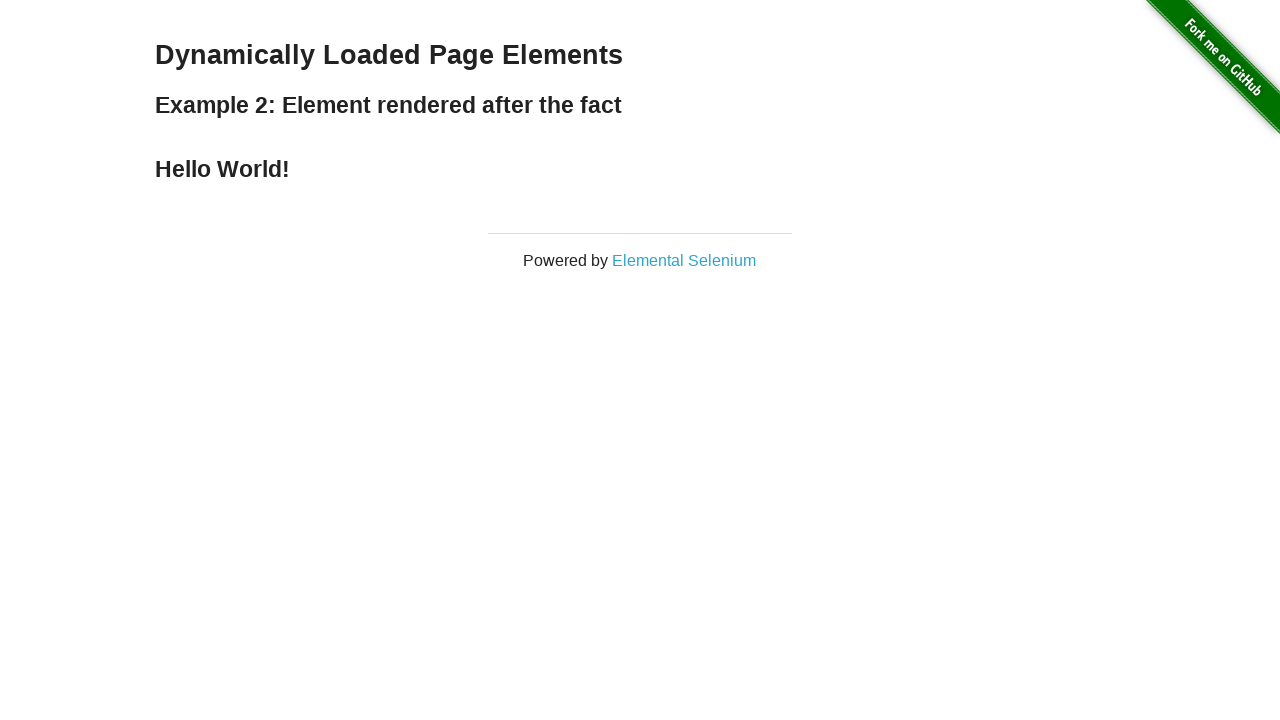

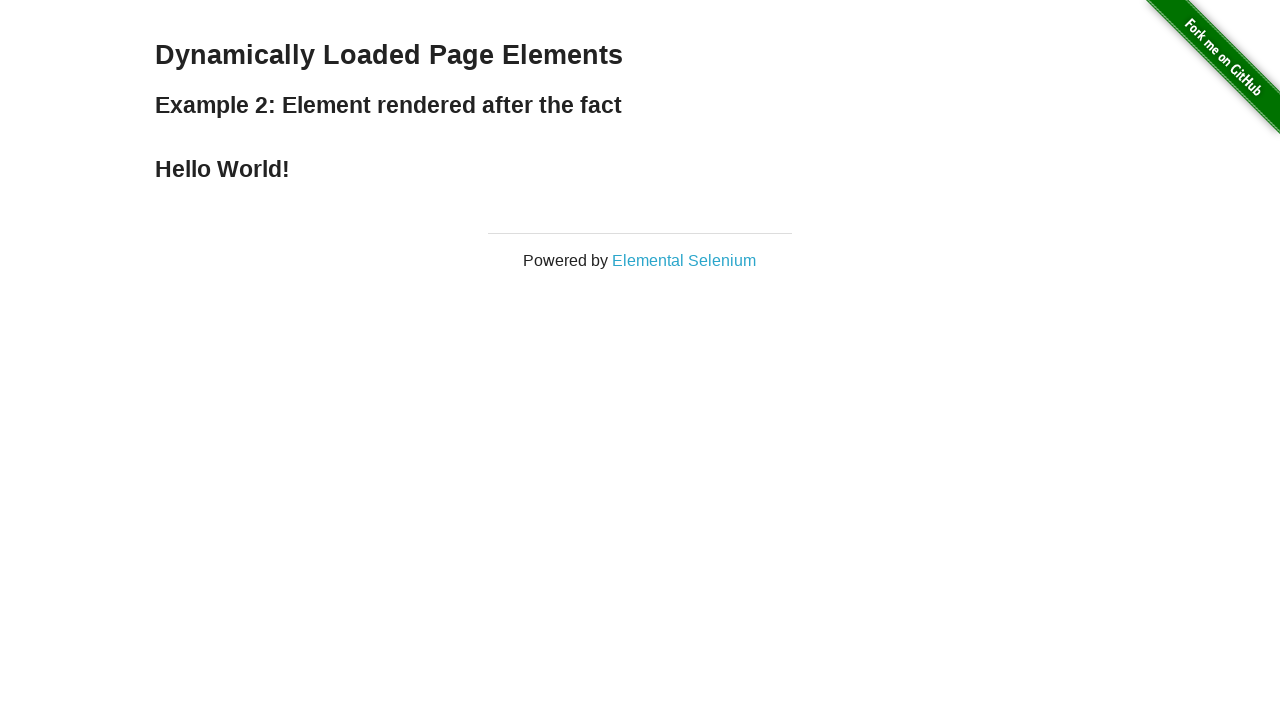